Tests opting out of A/B tests by forging an opt-out cookie on the target page, then refreshing to verify the page shows "No A/B Test" heading

Starting URL: http://the-internet.herokuapp.com/abtest

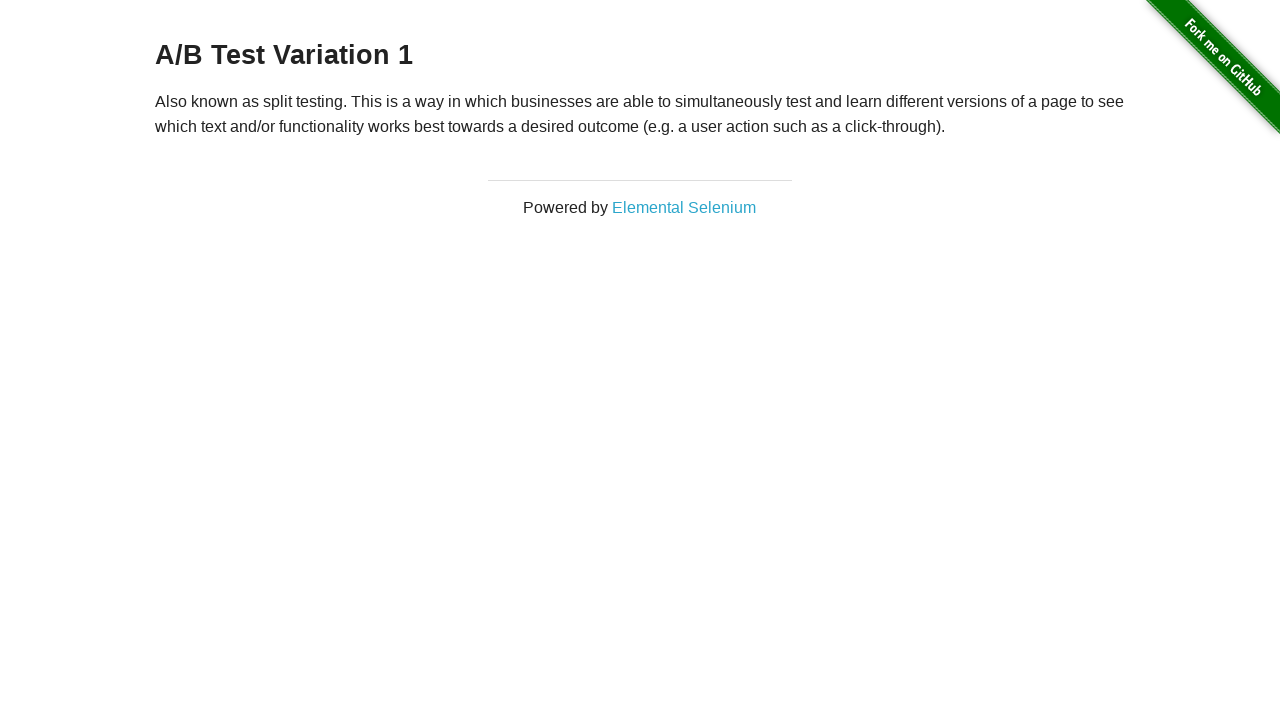

Located h3 heading element
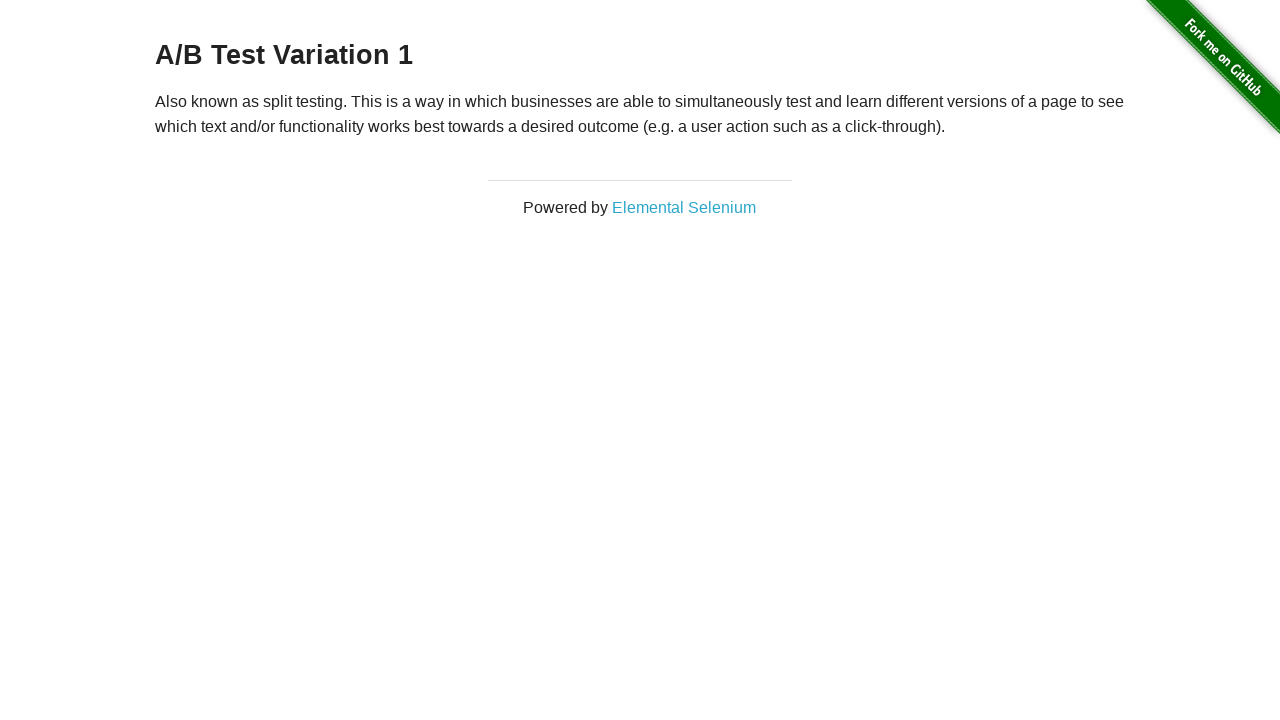

Retrieved heading text content
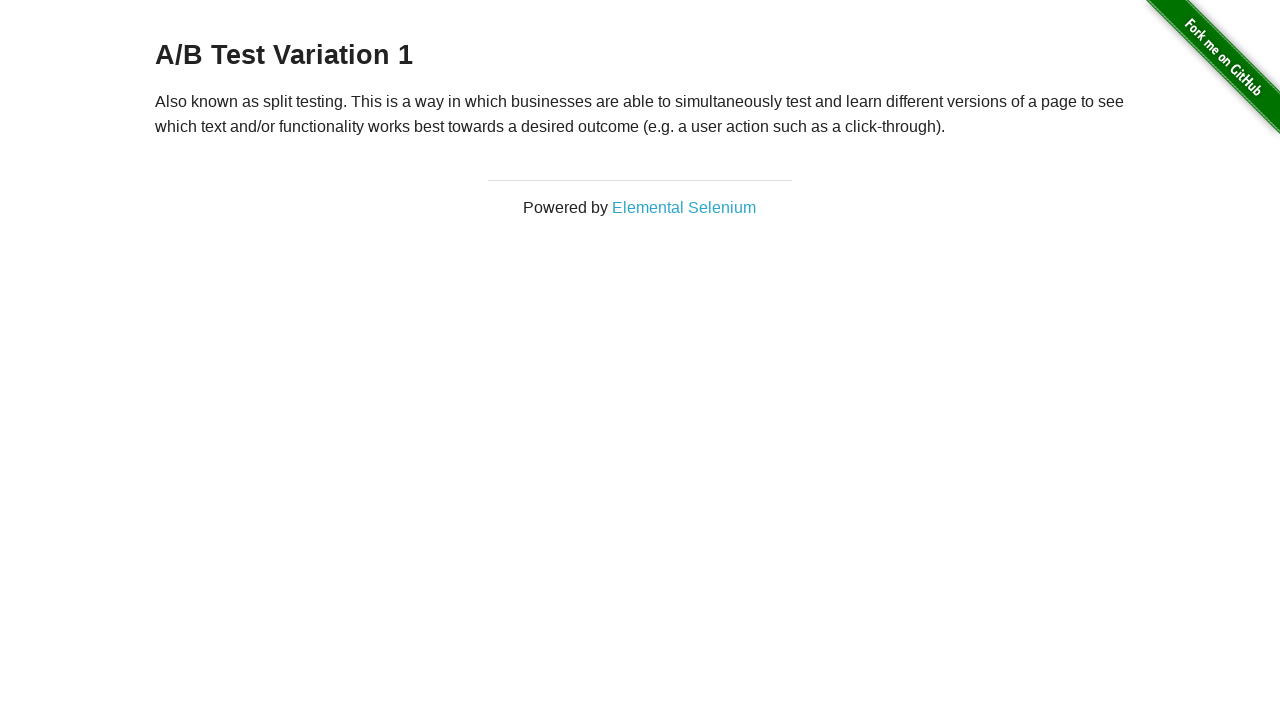

Verified page shows one of the A/B test variations
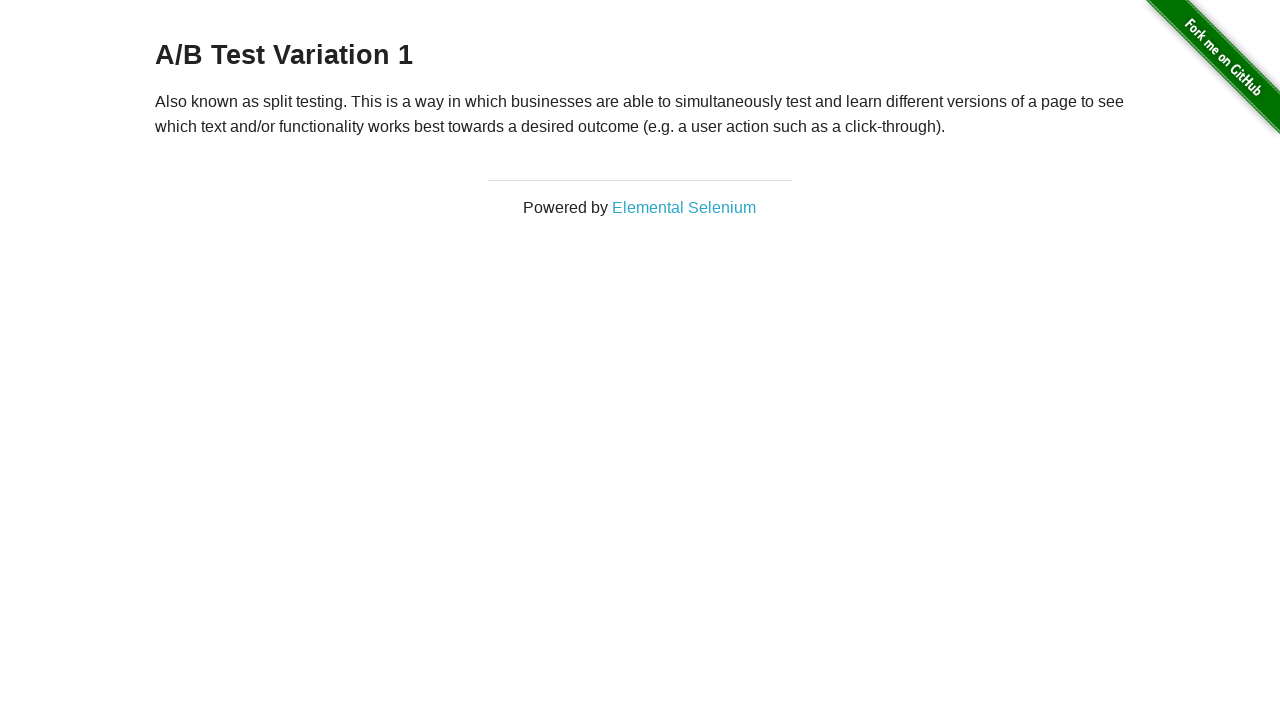

Added optimizelyOptOut cookie with value 'true'
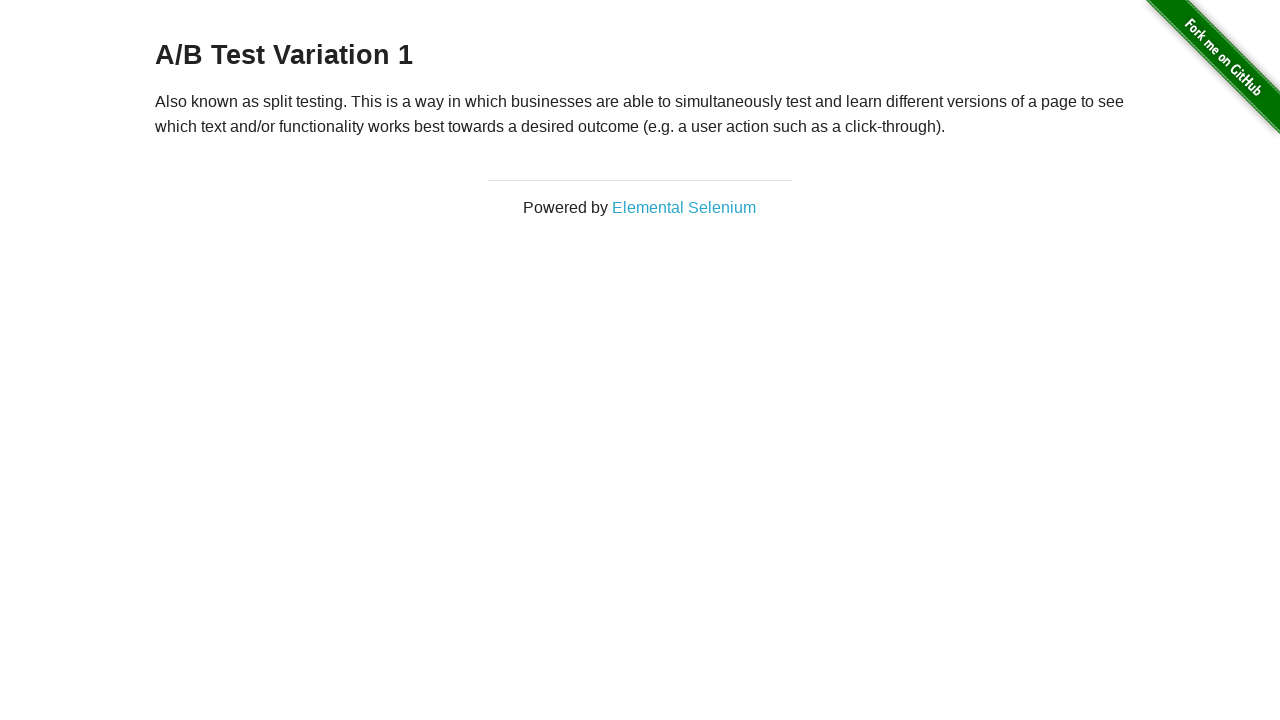

Reloaded page to apply opt-out cookie
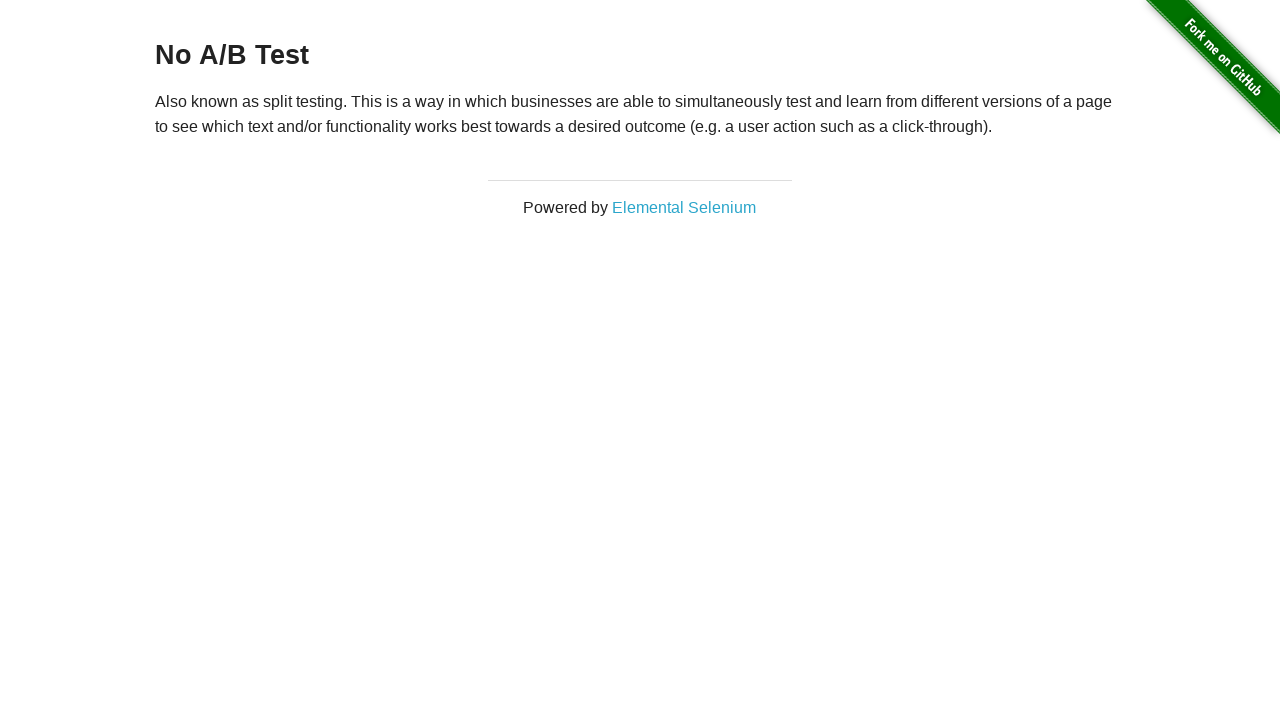

Retrieved heading text content after page reload
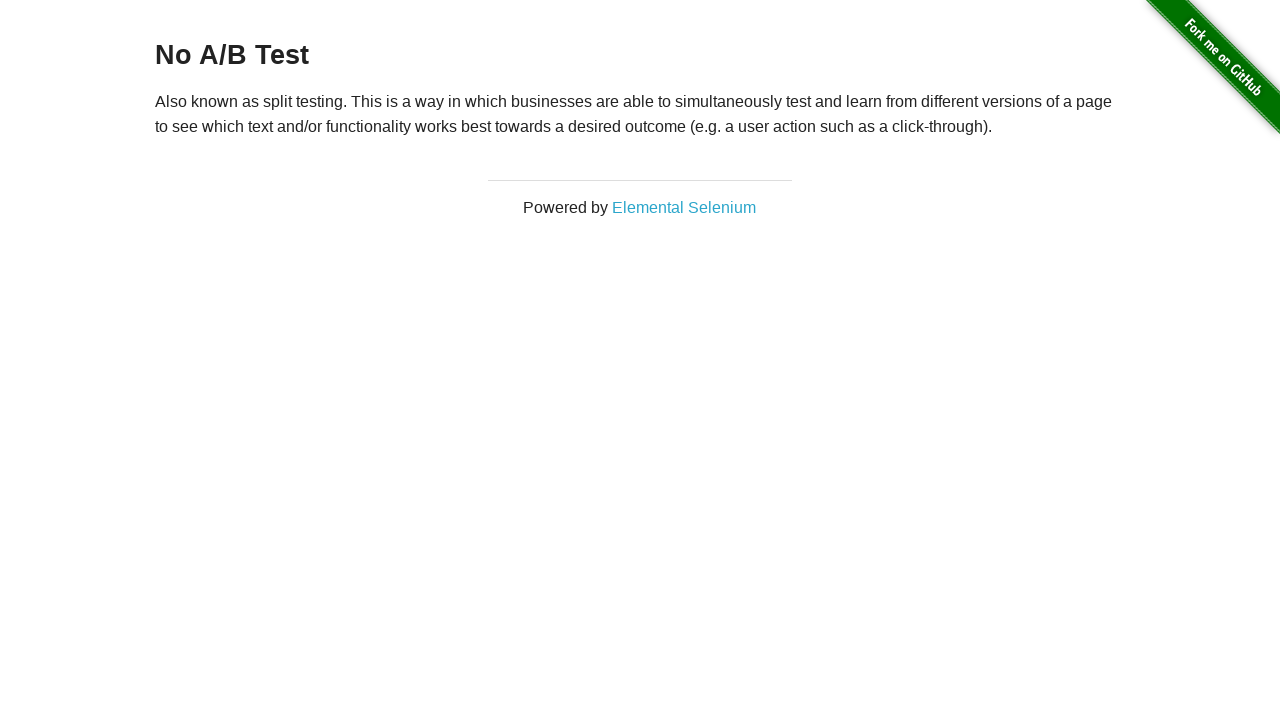

Verified page displays 'No A/B Test' heading, confirming opt-out success
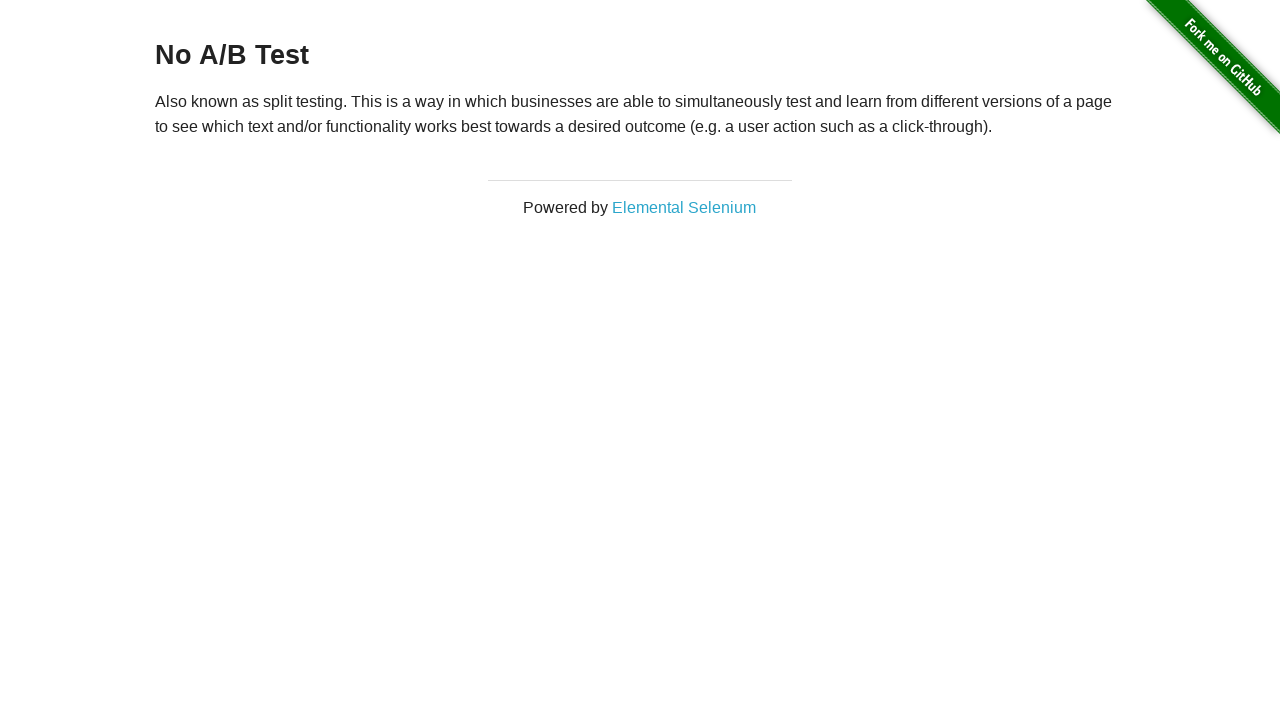

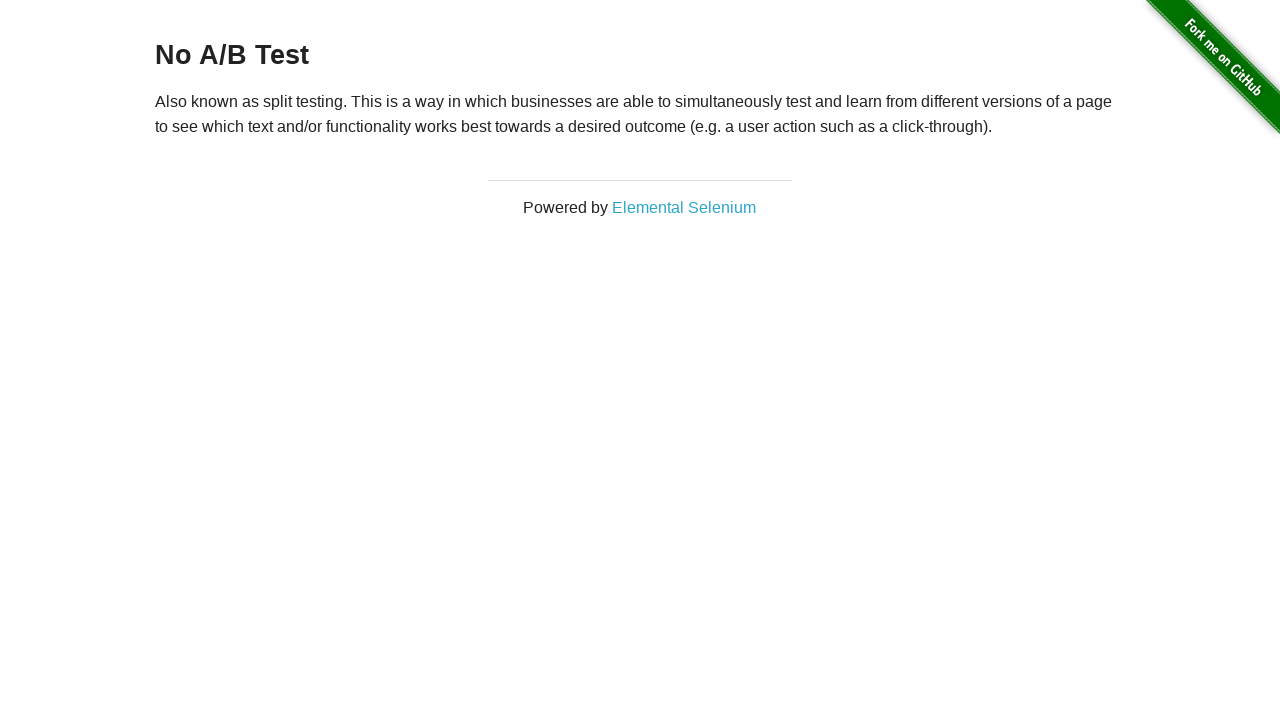